Tests VueJS dropdown component by selecting different options (Second Option, First Option, Third Option) and verifying the selected text is displayed.

Starting URL: https://mikerodham.github.io/vue-dropdowns/

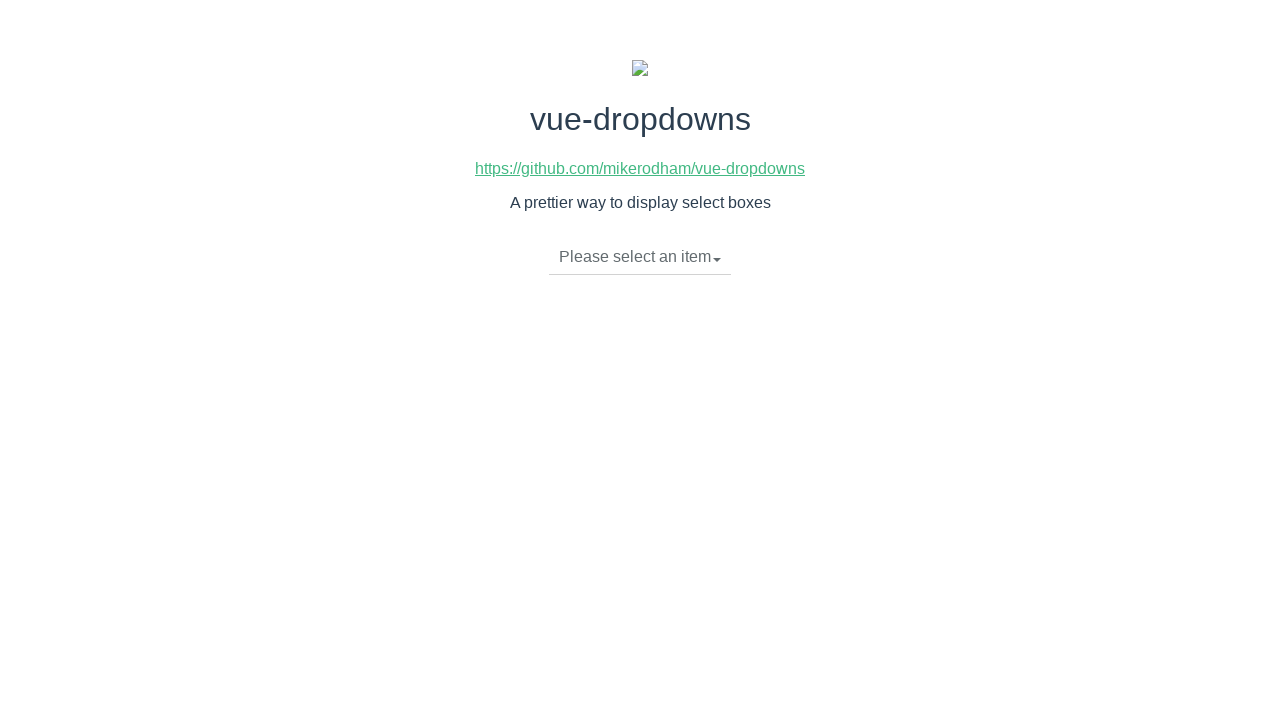

Clicked dropdown toggle to open menu at (640, 257) on li.dropdown-toggle
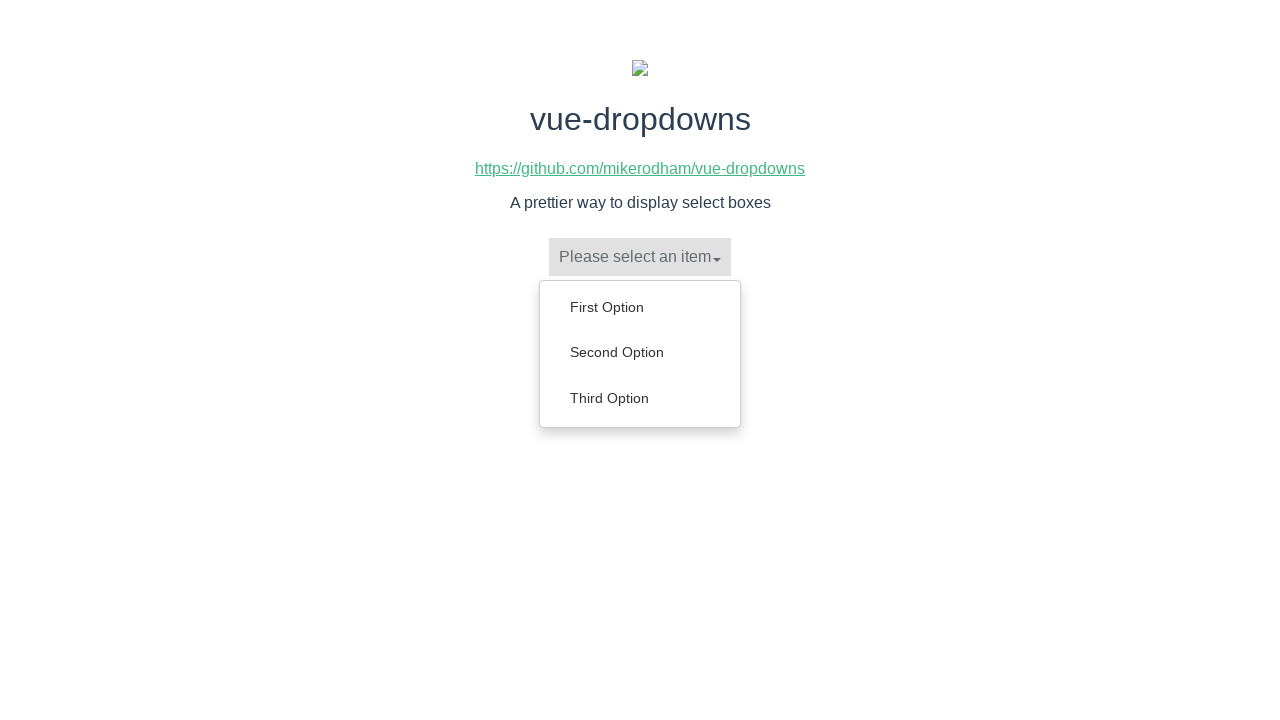

Dropdown menu appeared with options
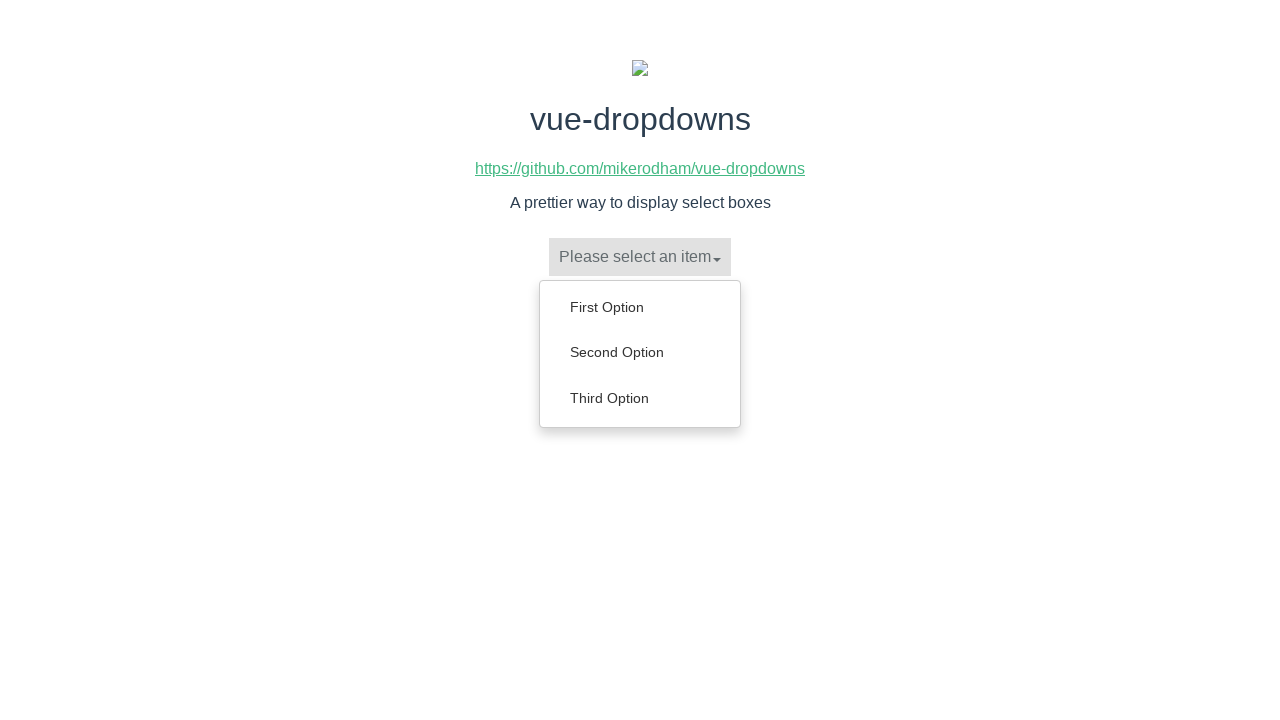

Selected 'Second Option' from dropdown at (640, 352) on ul.dropdown-menu a:has-text('Second Option')
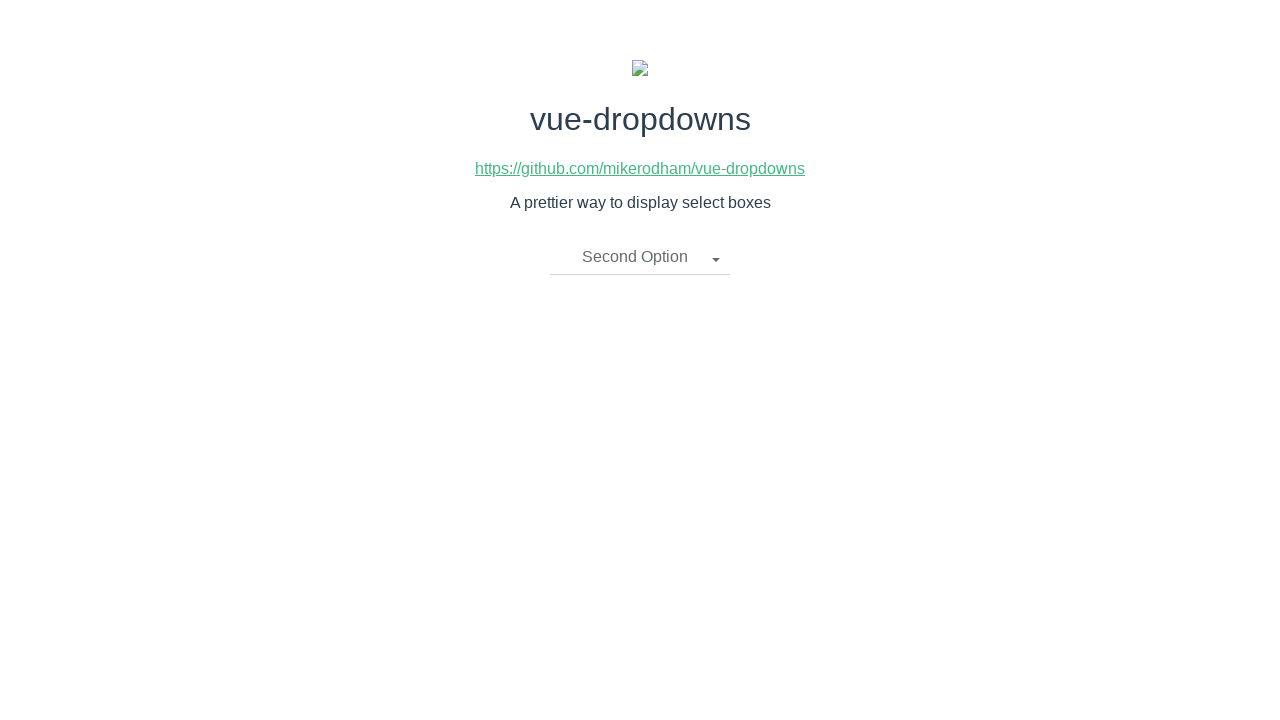

Waited for dropdown to close after selecting Second Option
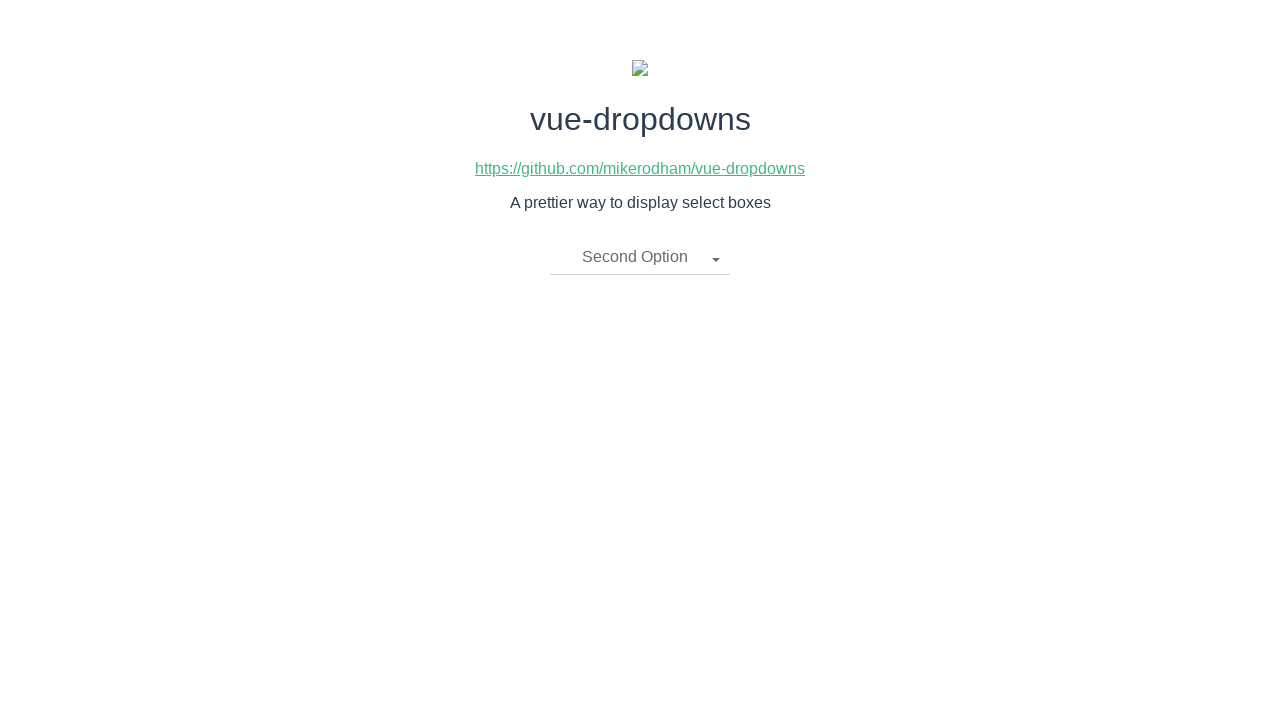

Clicked dropdown toggle to open menu at (640, 257) on li.dropdown-toggle
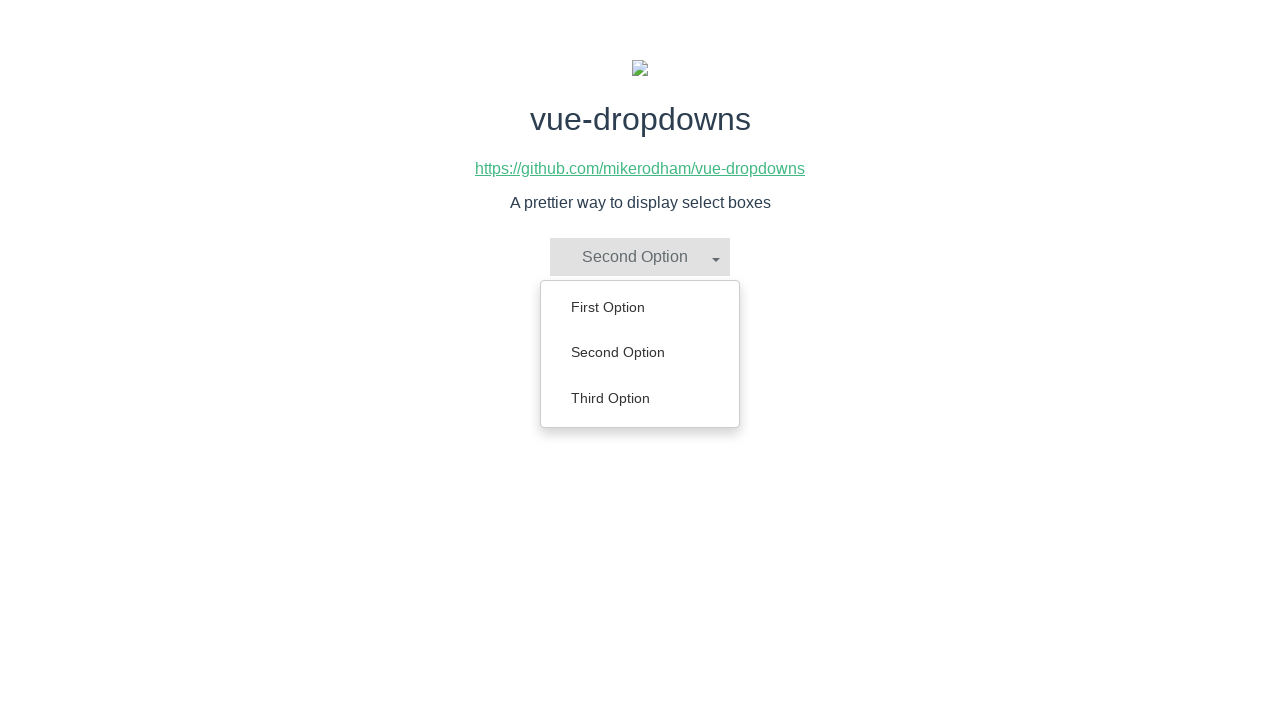

Dropdown menu appeared with options
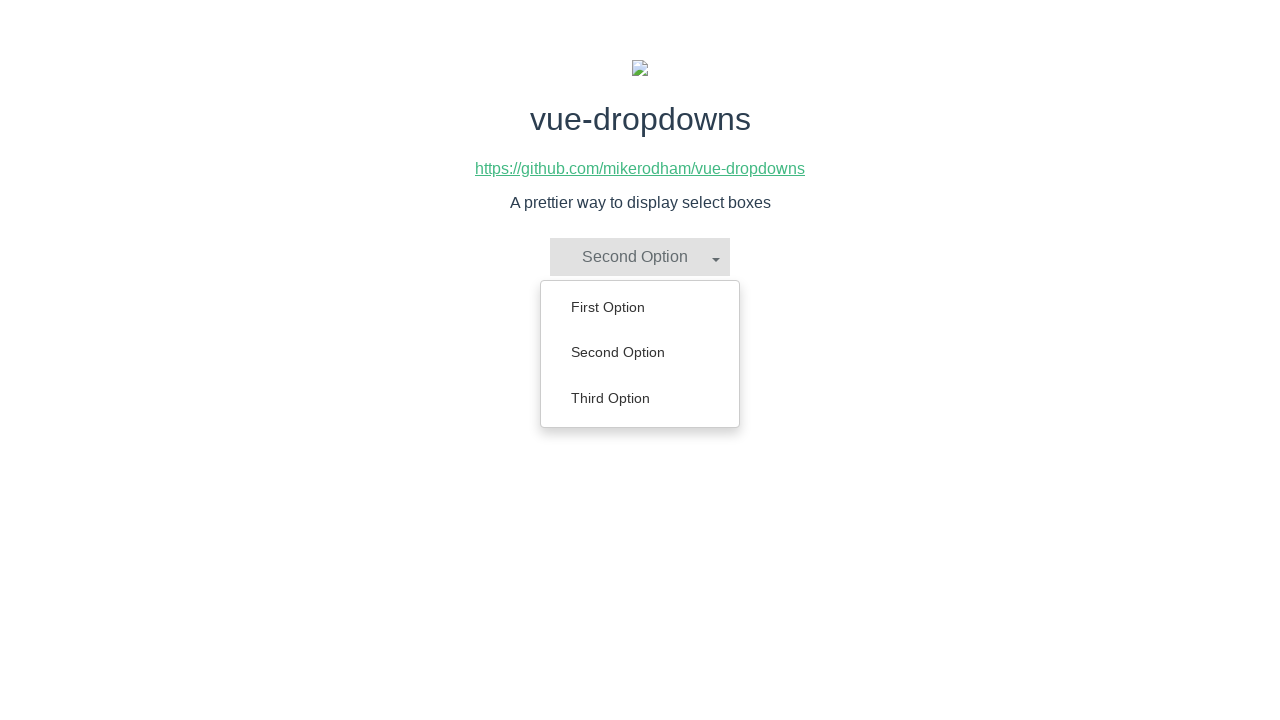

Selected 'First Option' from dropdown at (640, 307) on ul.dropdown-menu a:has-text('First Option')
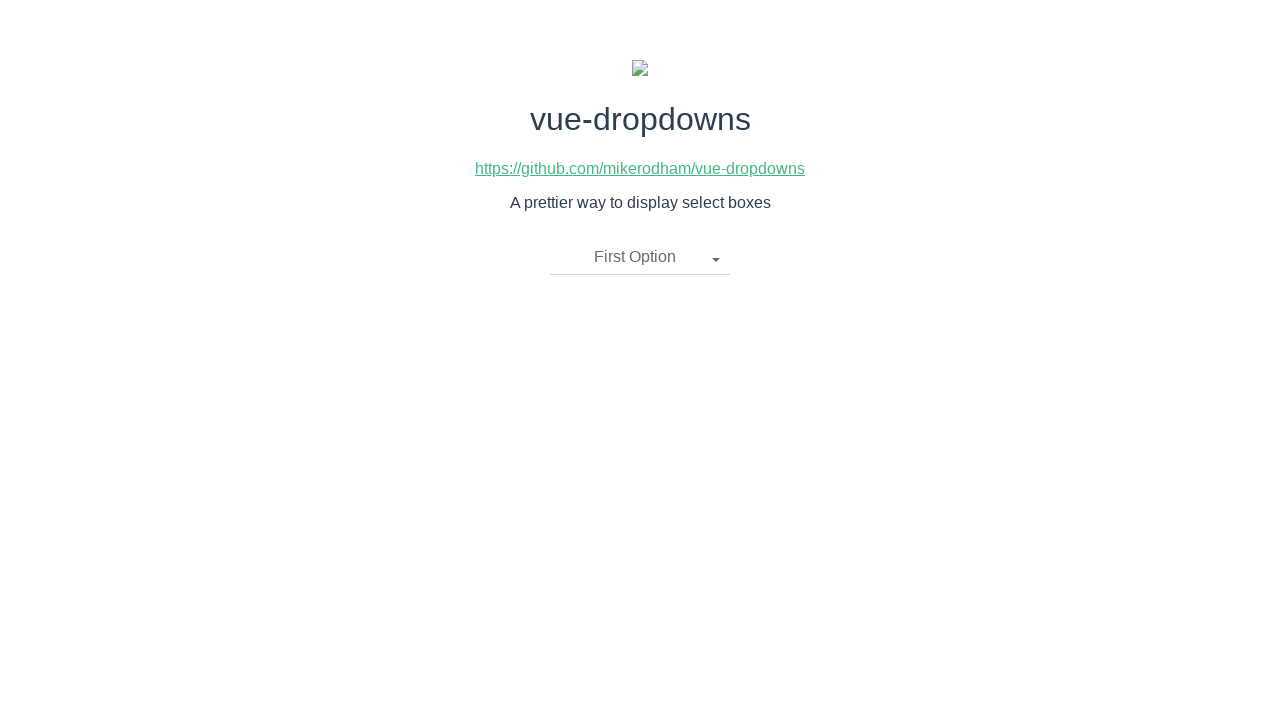

Waited for dropdown to close after selecting First Option
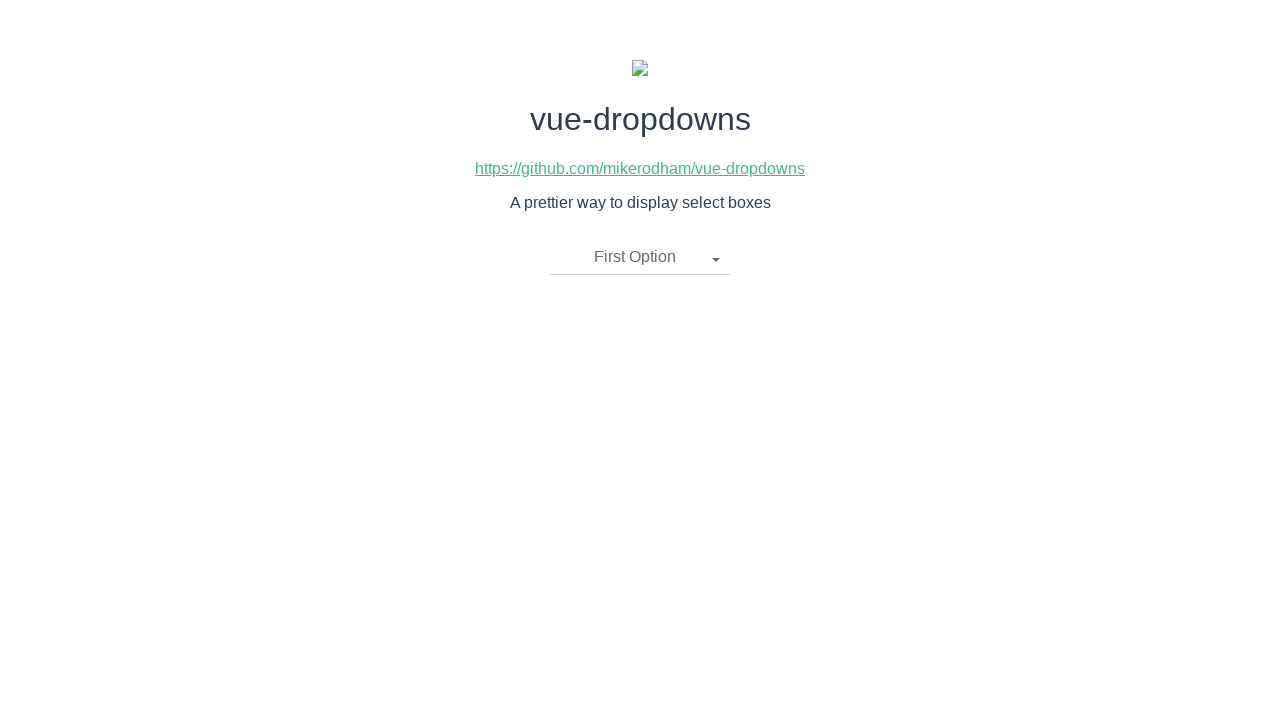

Clicked dropdown toggle to open menu at (640, 257) on li.dropdown-toggle
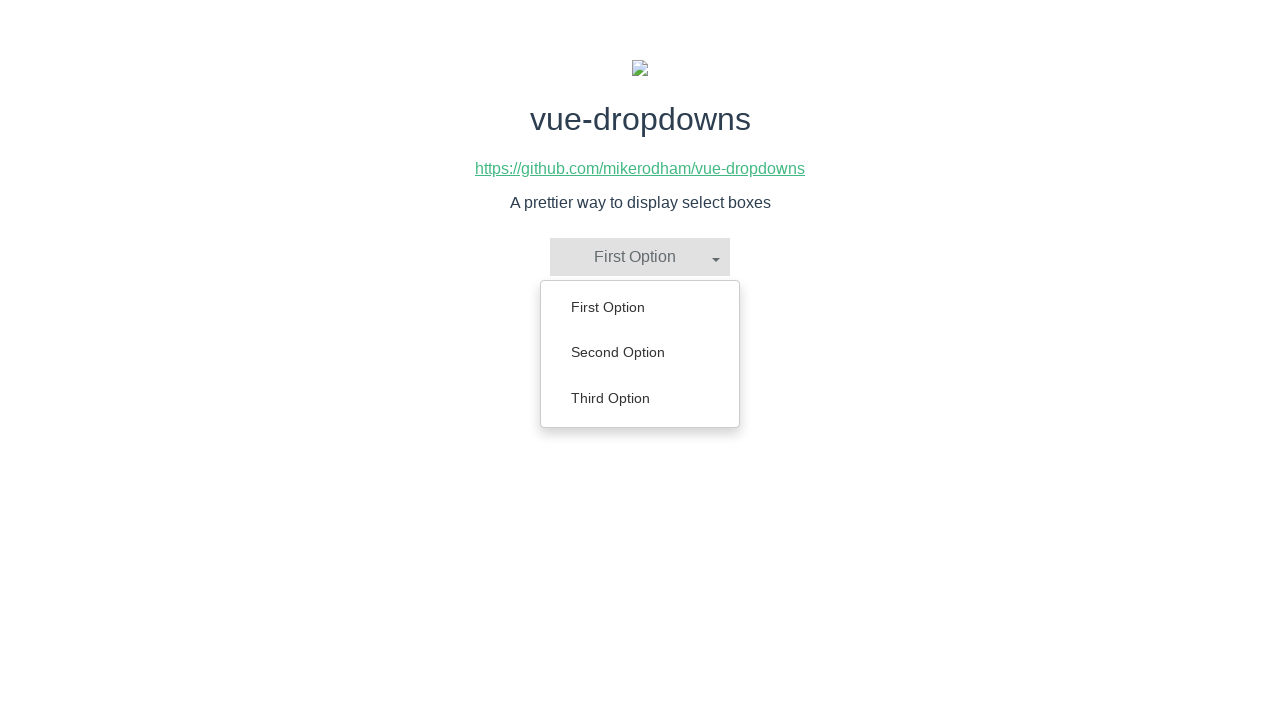

Dropdown menu appeared with options
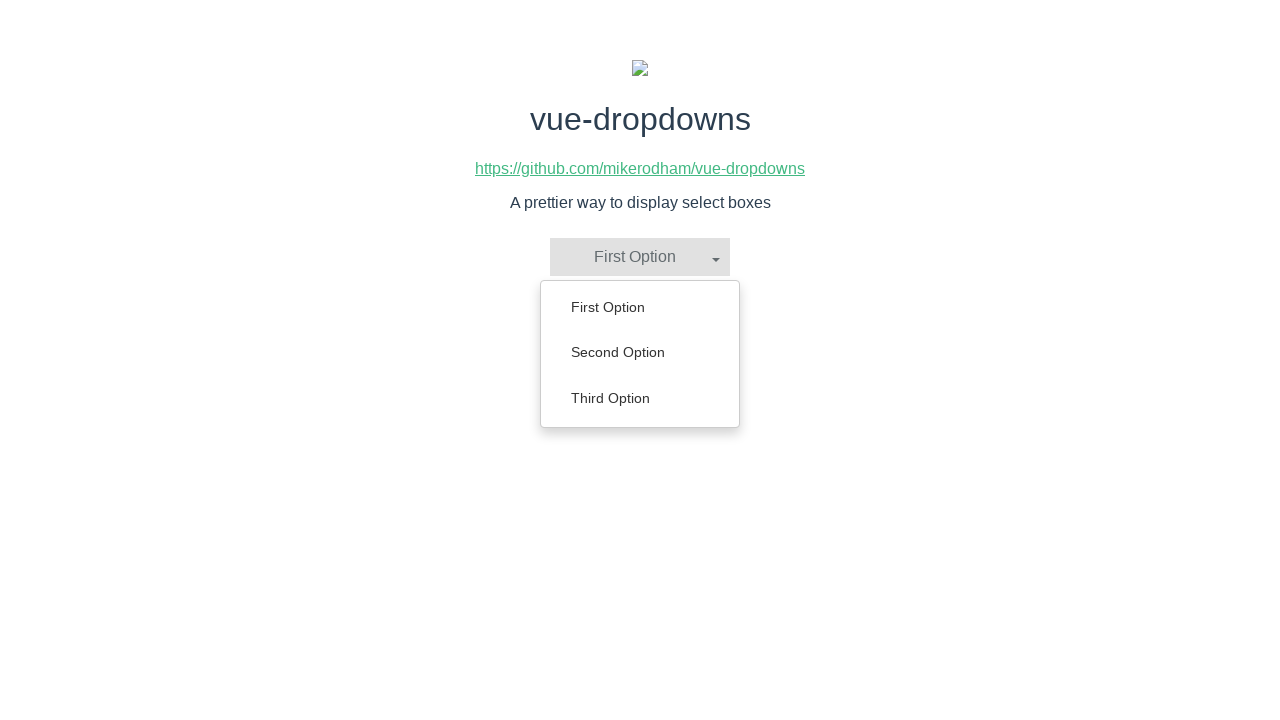

Selected 'Third Option' from dropdown at (640, 398) on ul.dropdown-menu a:has-text('Third Option')
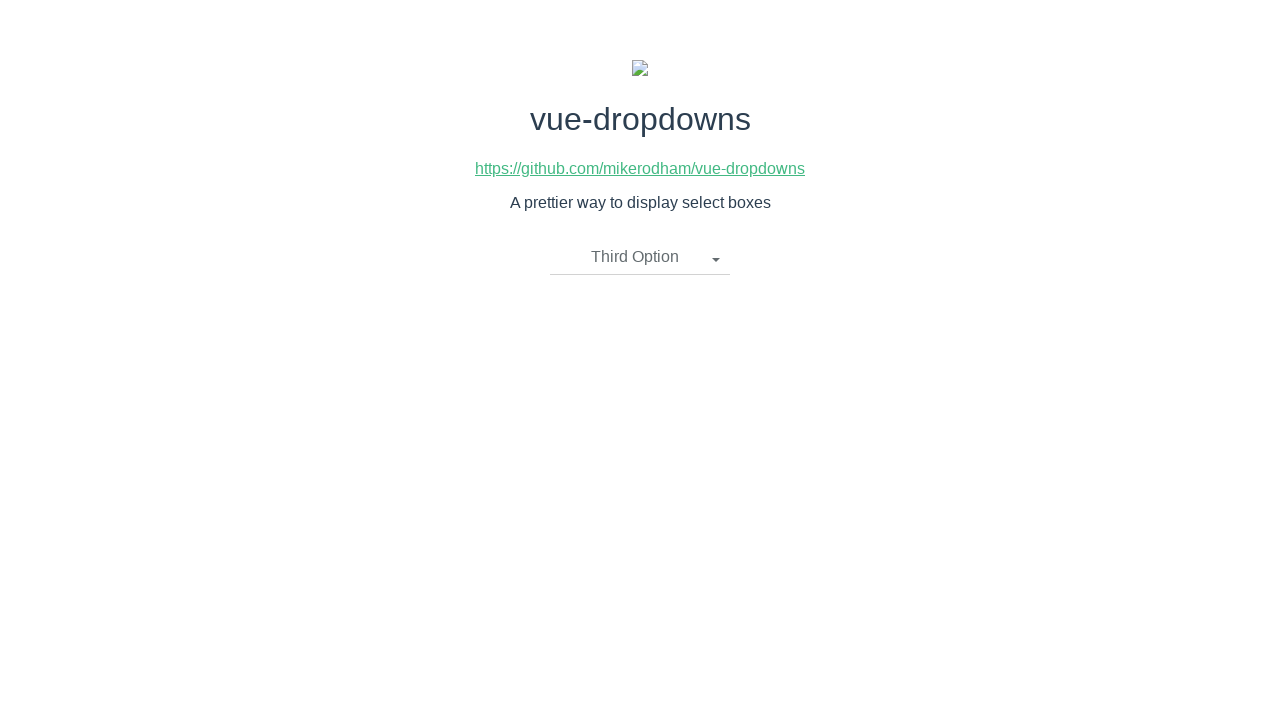

Waited for dropdown to close after selecting Third Option
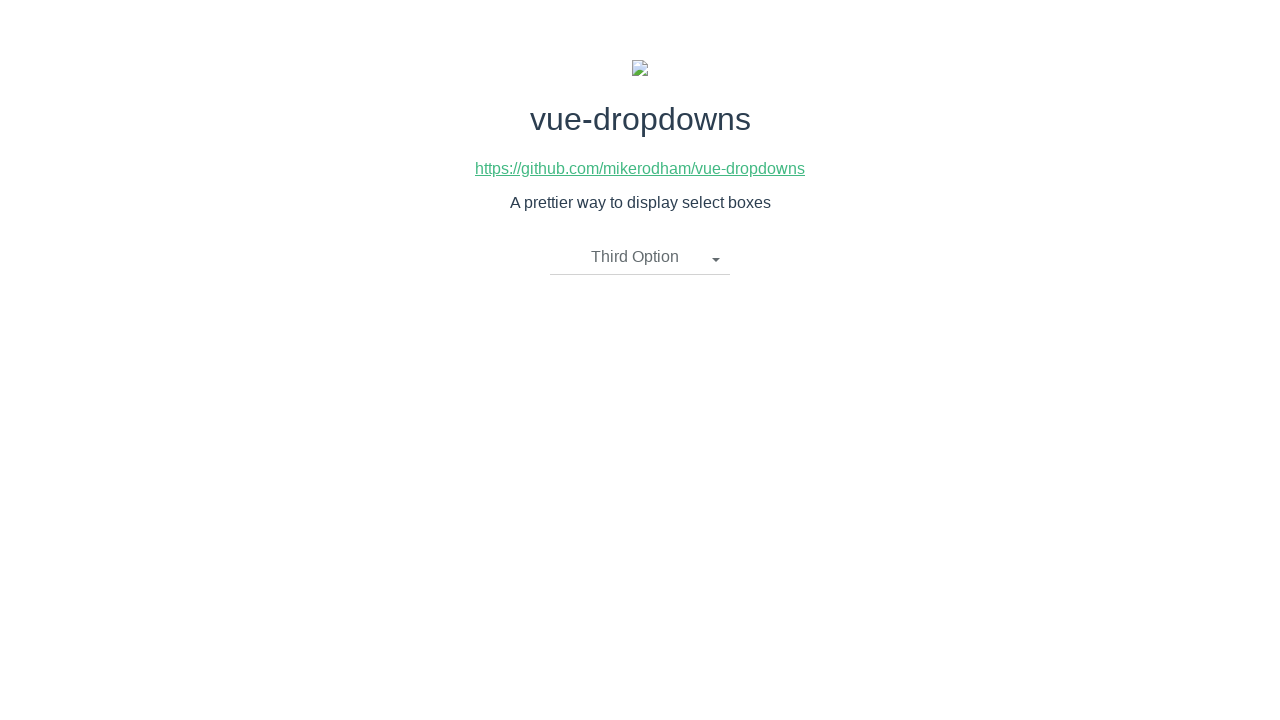

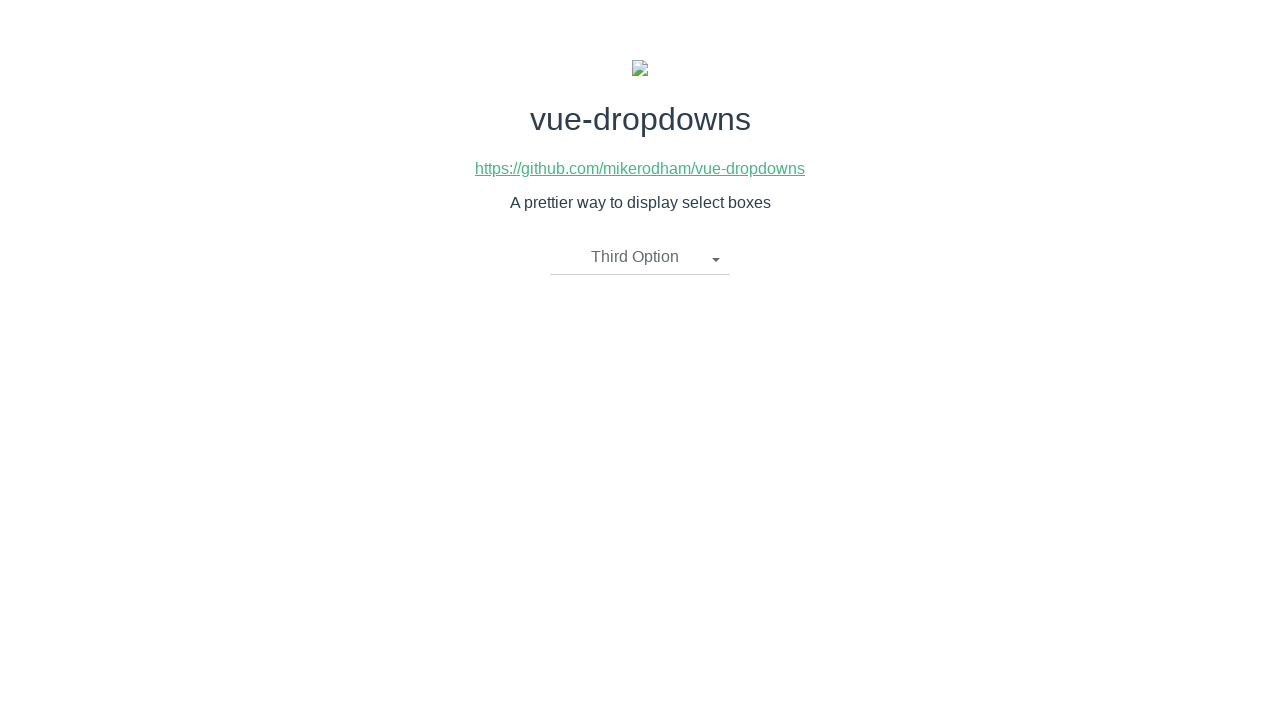